Tests drag and drop functionality on jQuery UI's droppable demo by dragging an element and dropping it onto a target area.

Starting URL: https://jqueryui.com/droppable/

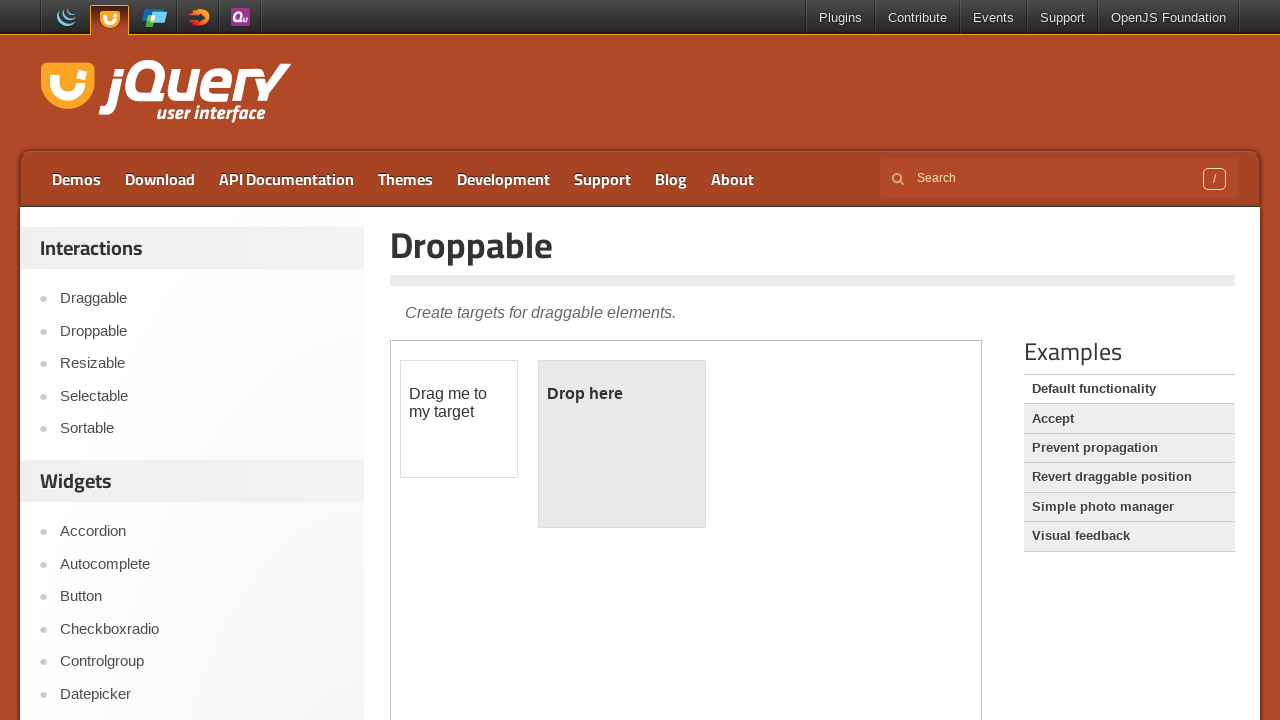

Located iframe containing the droppable demo
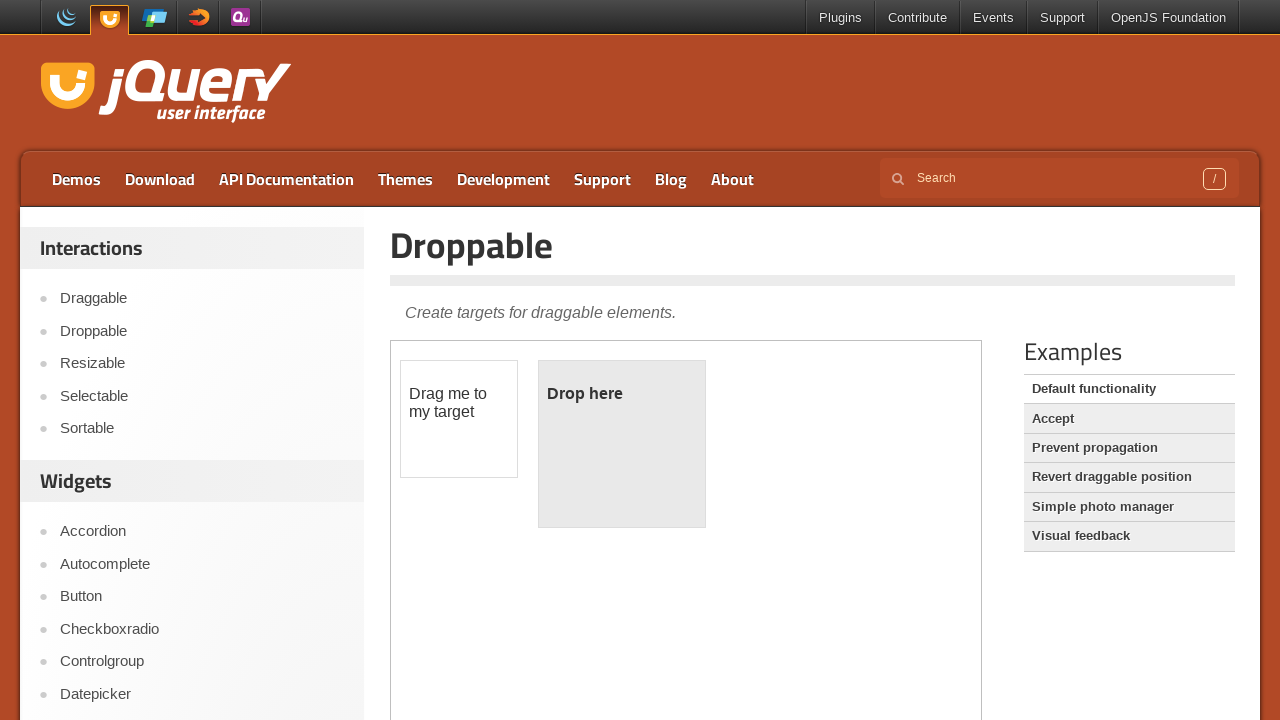

Located draggable element
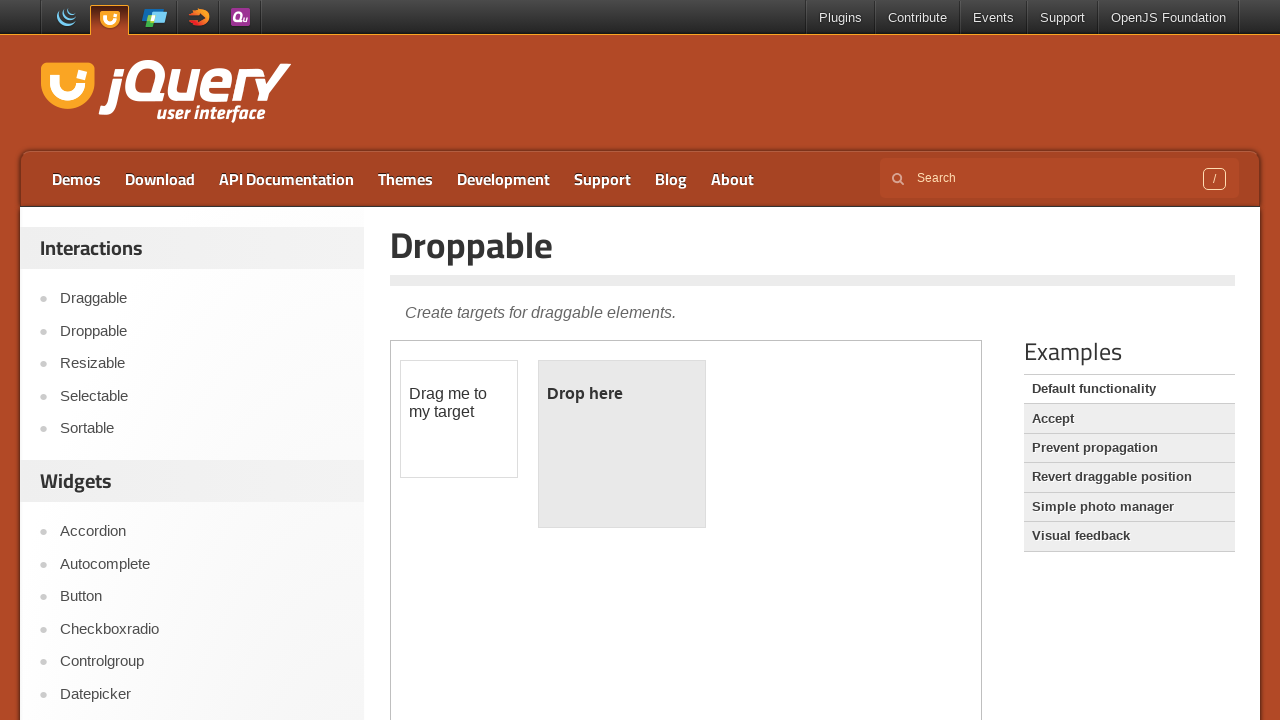

Located droppable target element
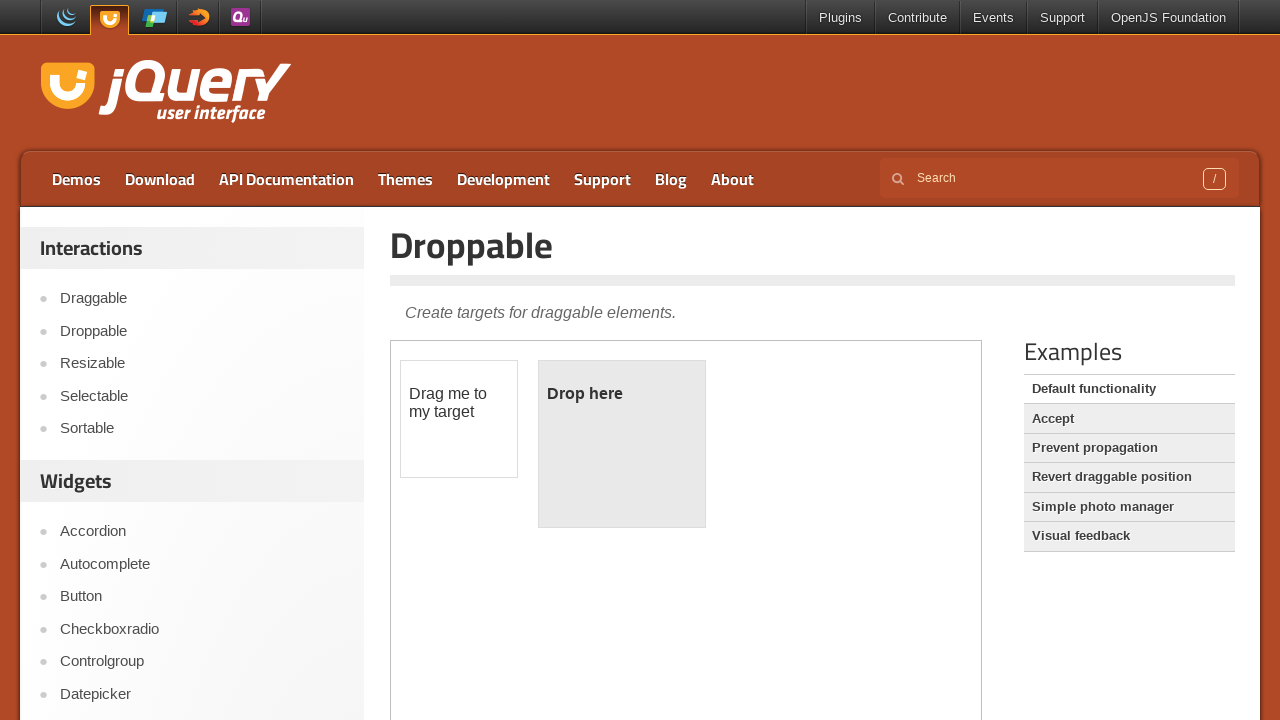

Dragged and dropped element onto target area at (622, 444)
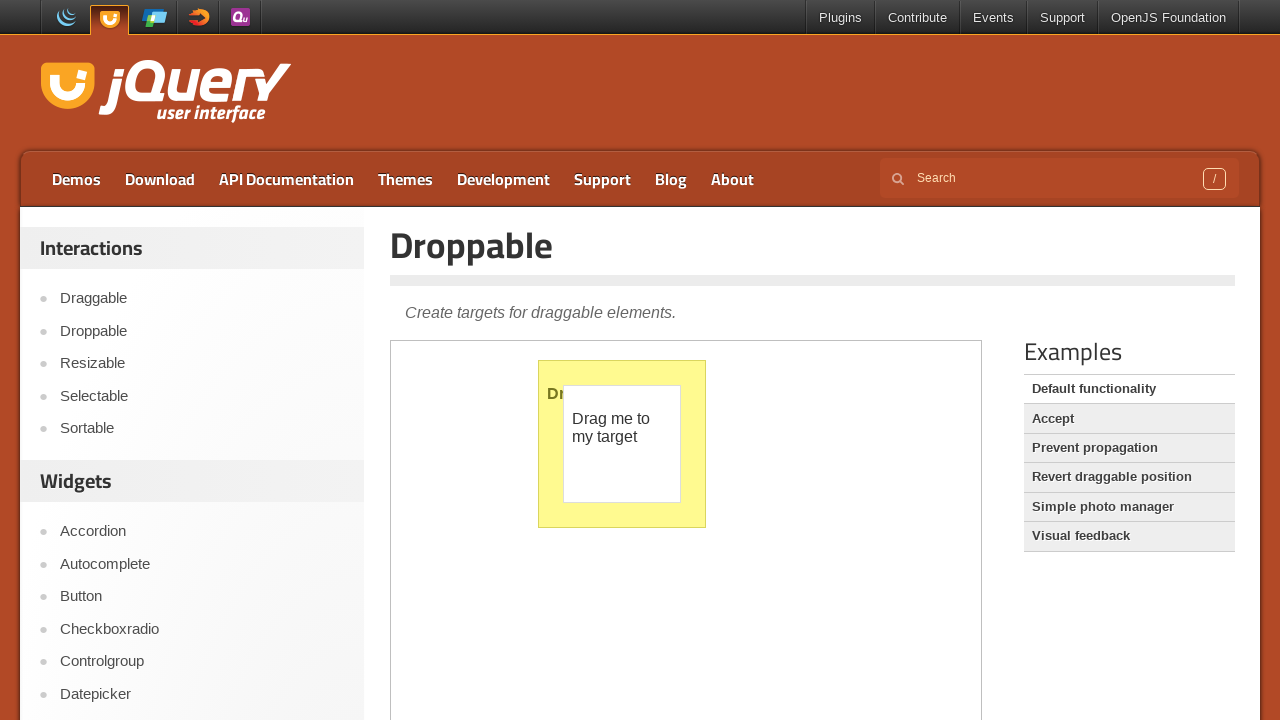

Waited 2 seconds to observe the drag and drop result
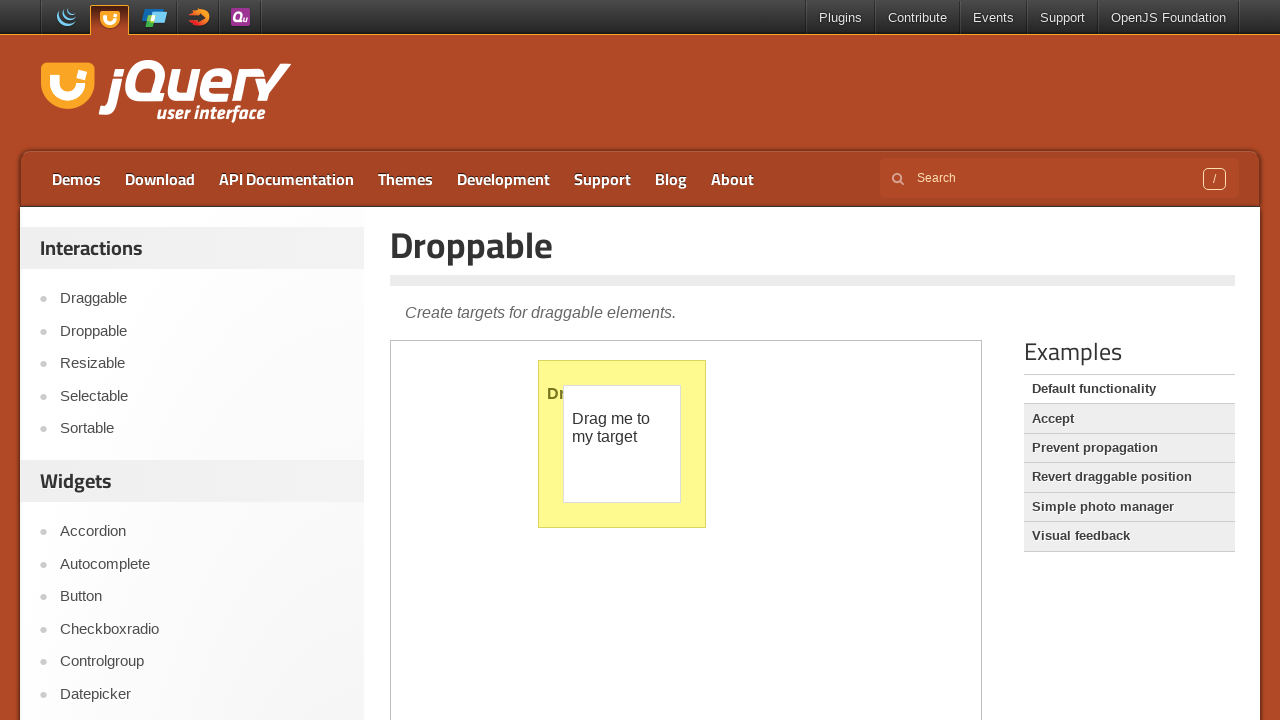

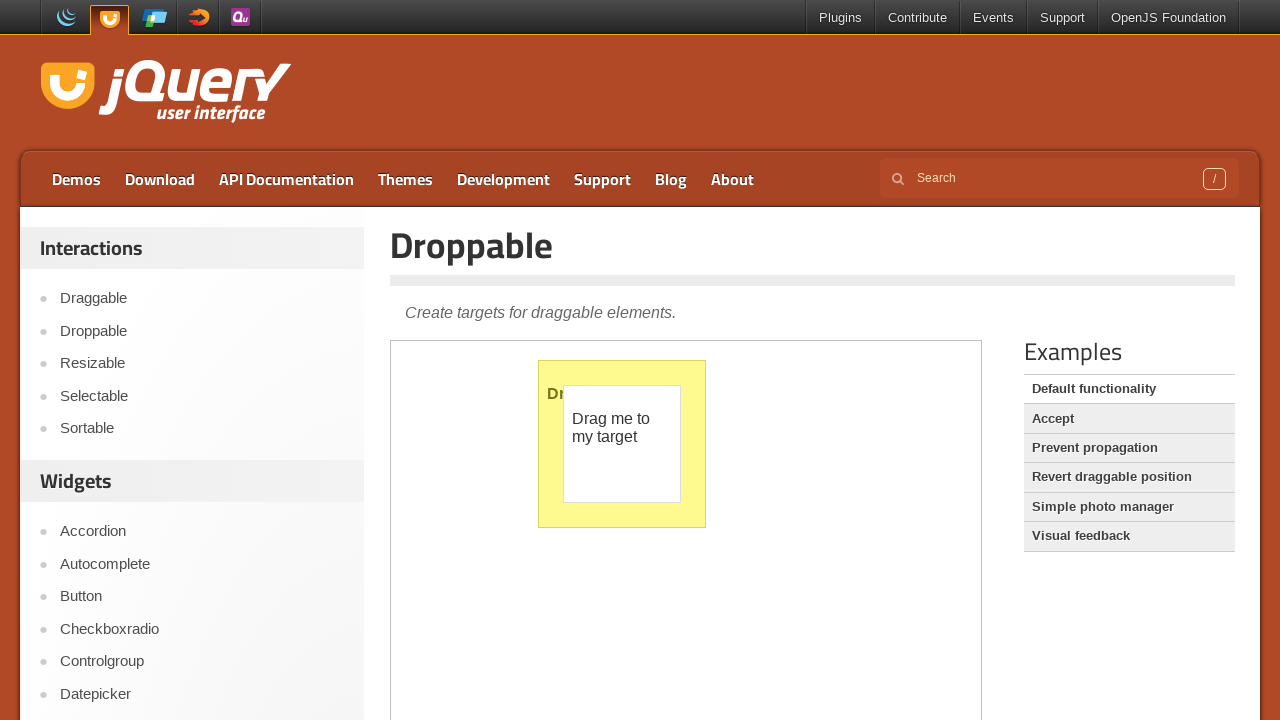